Navigates to the Tech With Tim website and verifies the page loads by checking the title

Starting URL: https://techwithtim.net

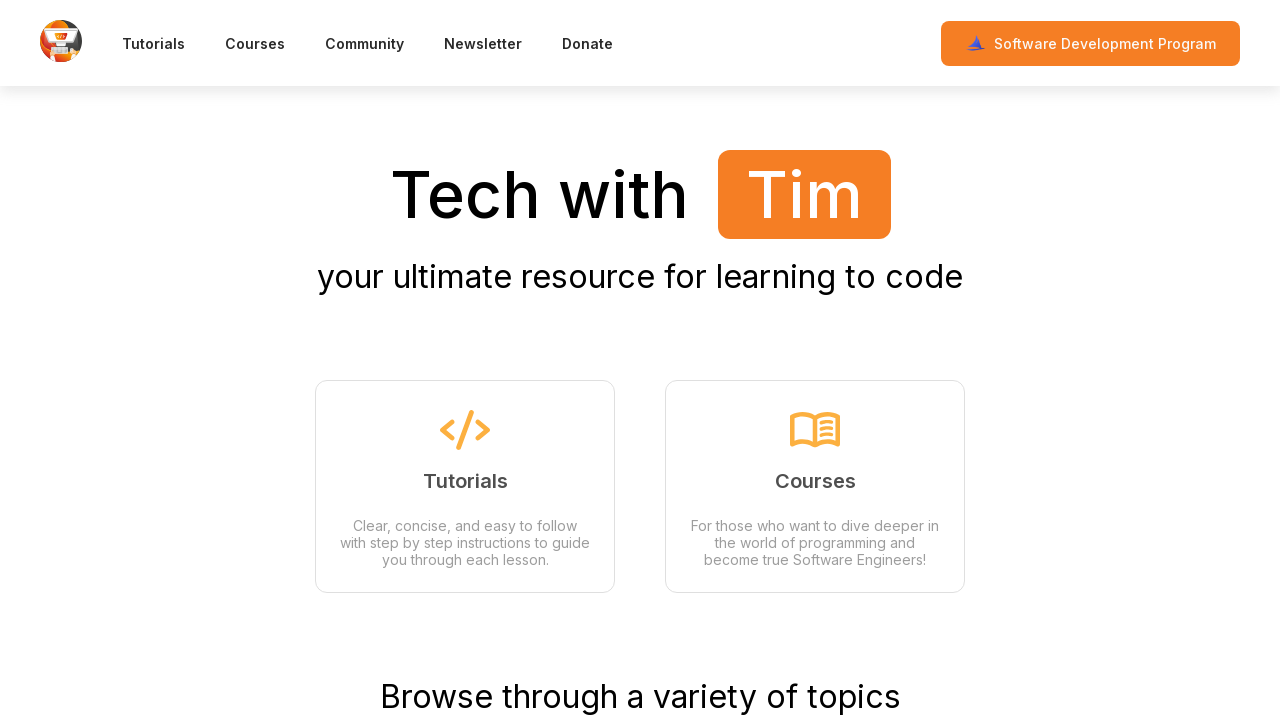

Waited for page to reach domcontentloaded state
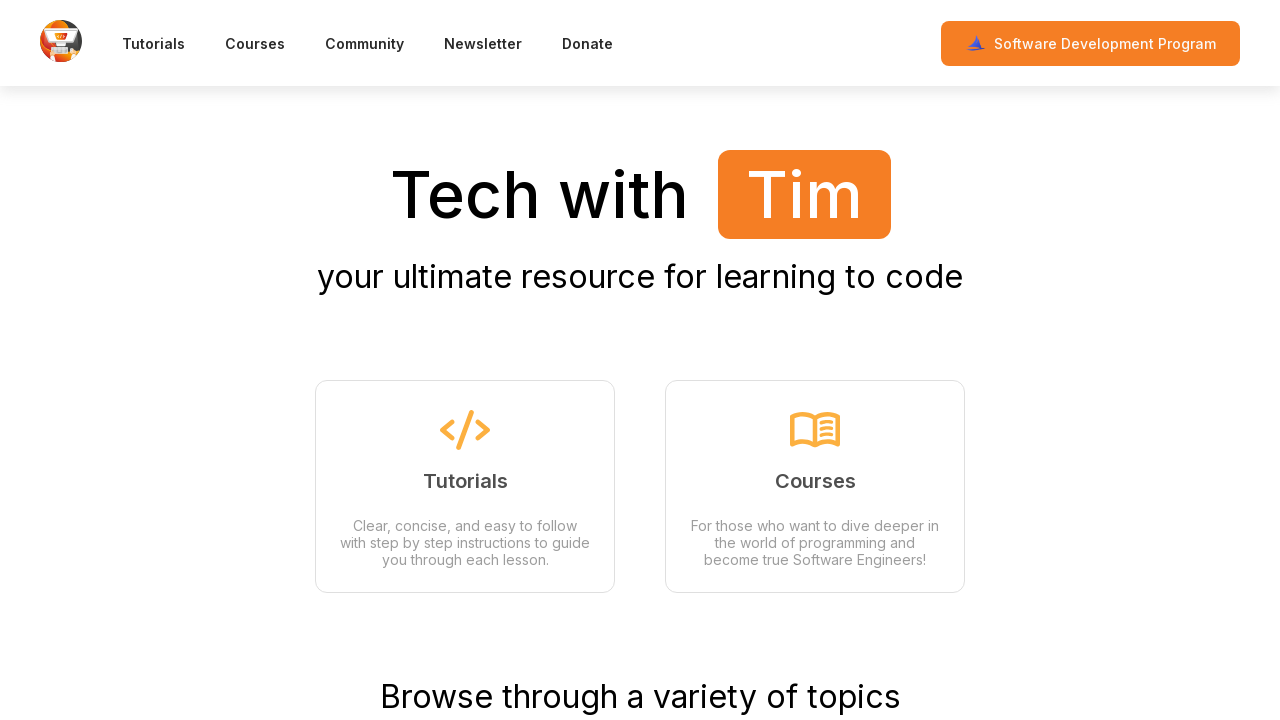

Retrieved page title: 'Tech with Tim | Your ultimate resource for learning to code'
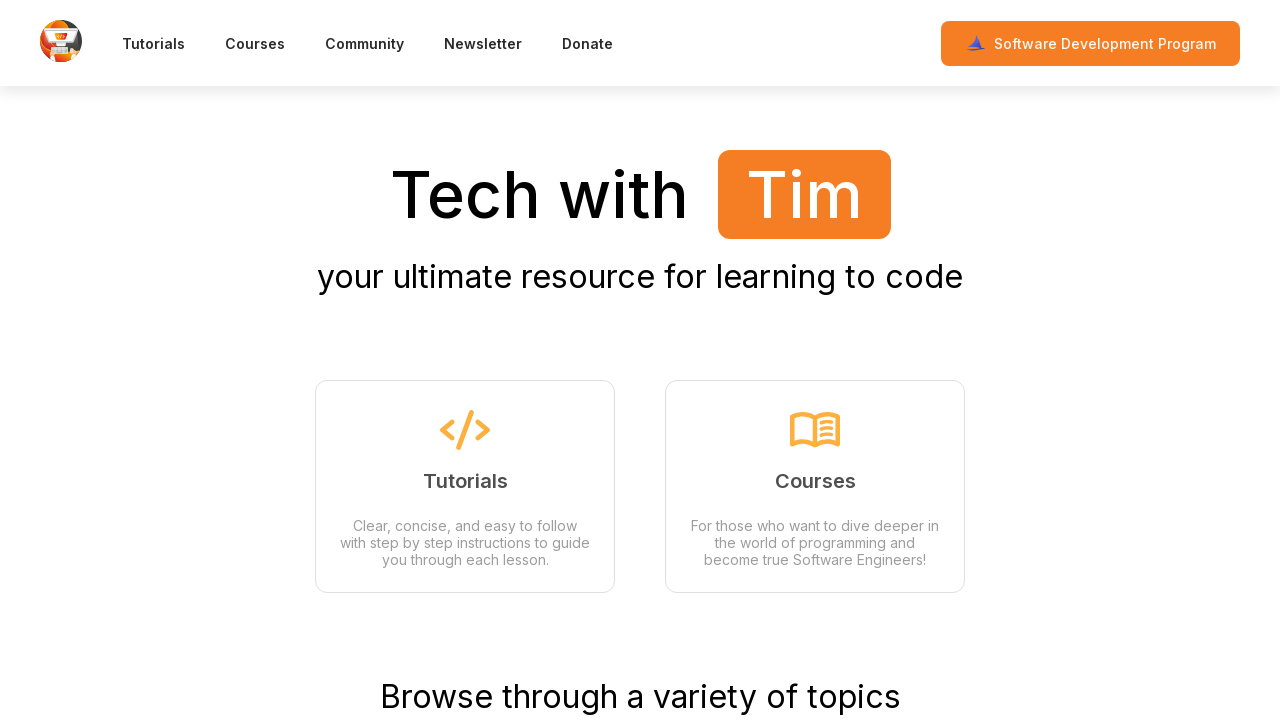

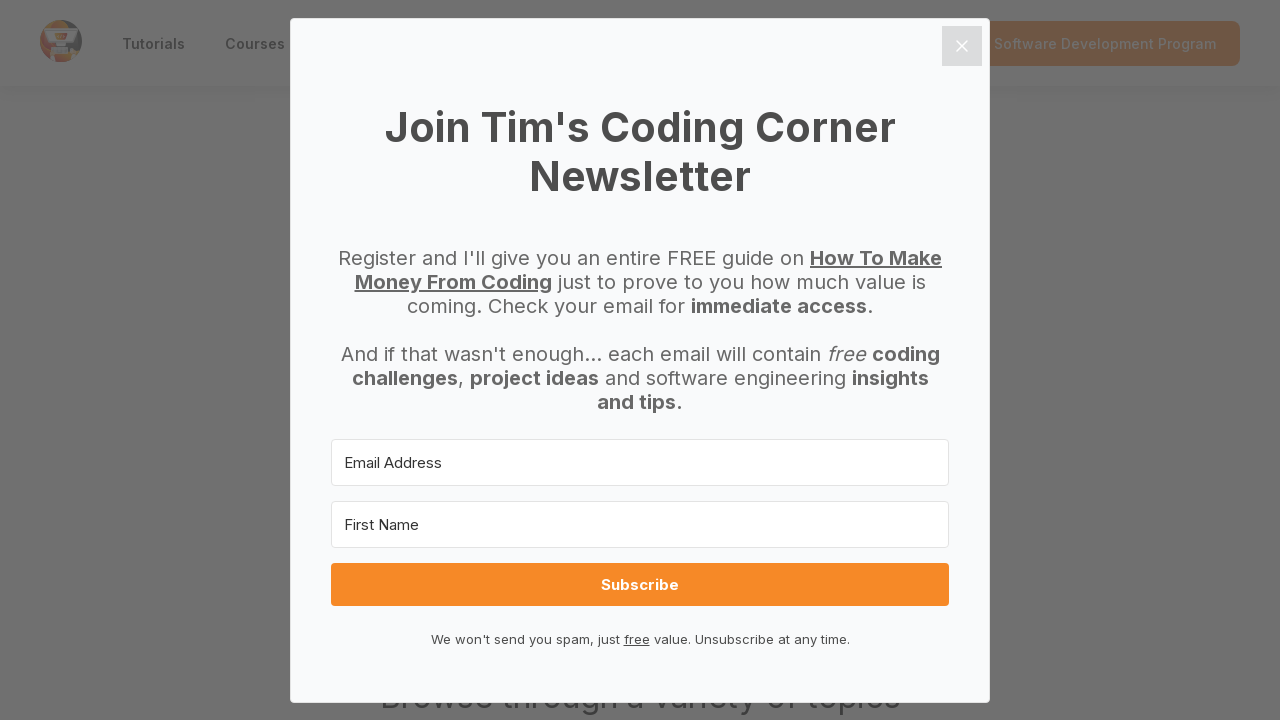